Tests browser navigation commands including back and forward navigation between pages

Starting URL: http://training.skillo-bg.com:4200/posts/all

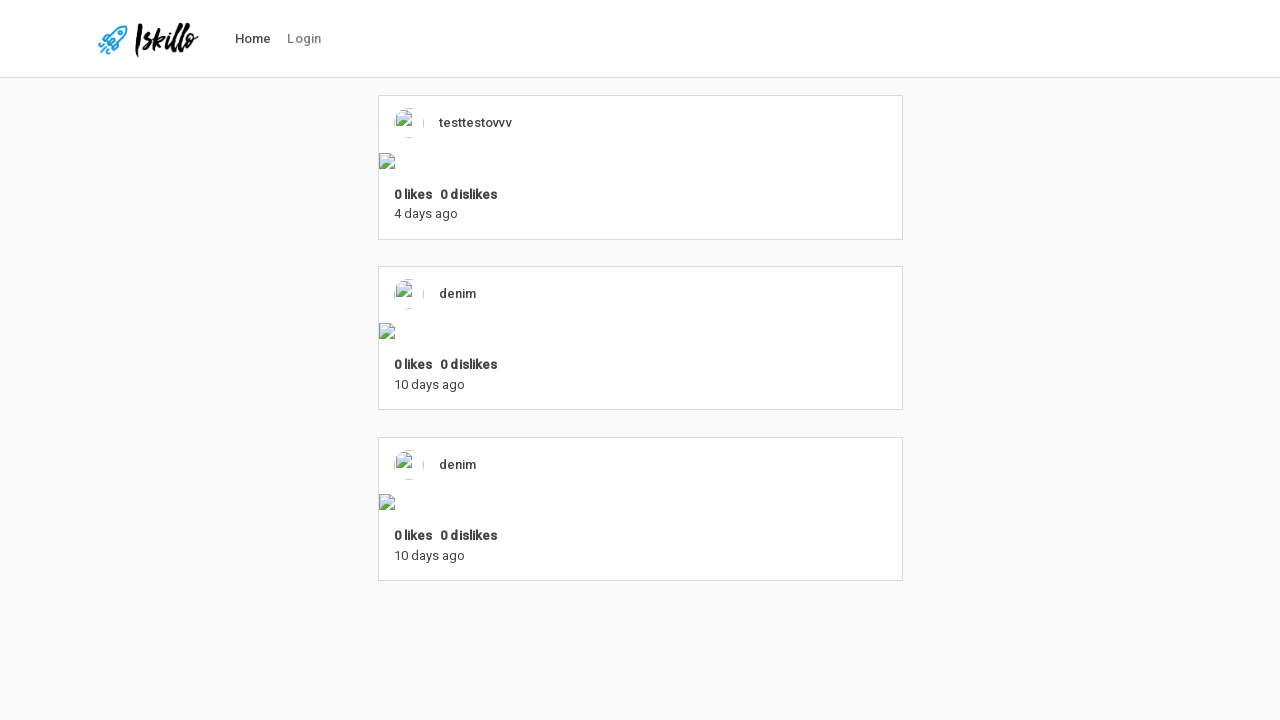

Retrieved page title from posts page
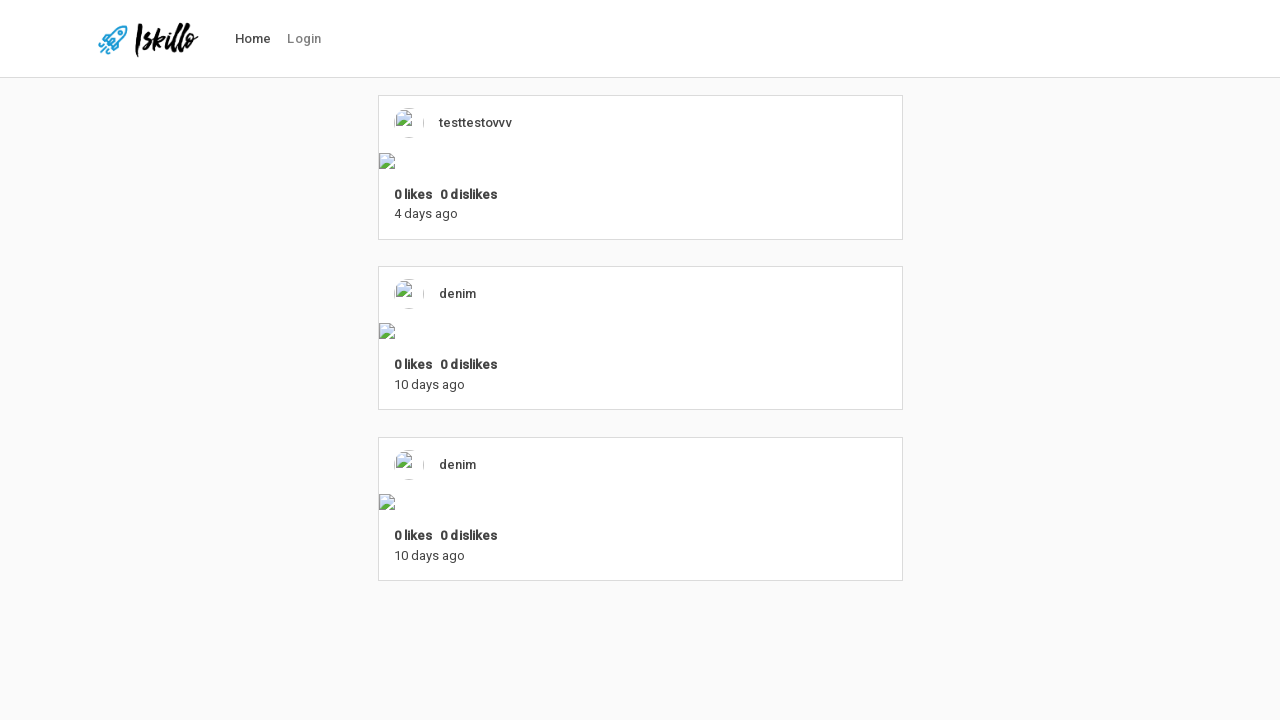

Navigated to login page
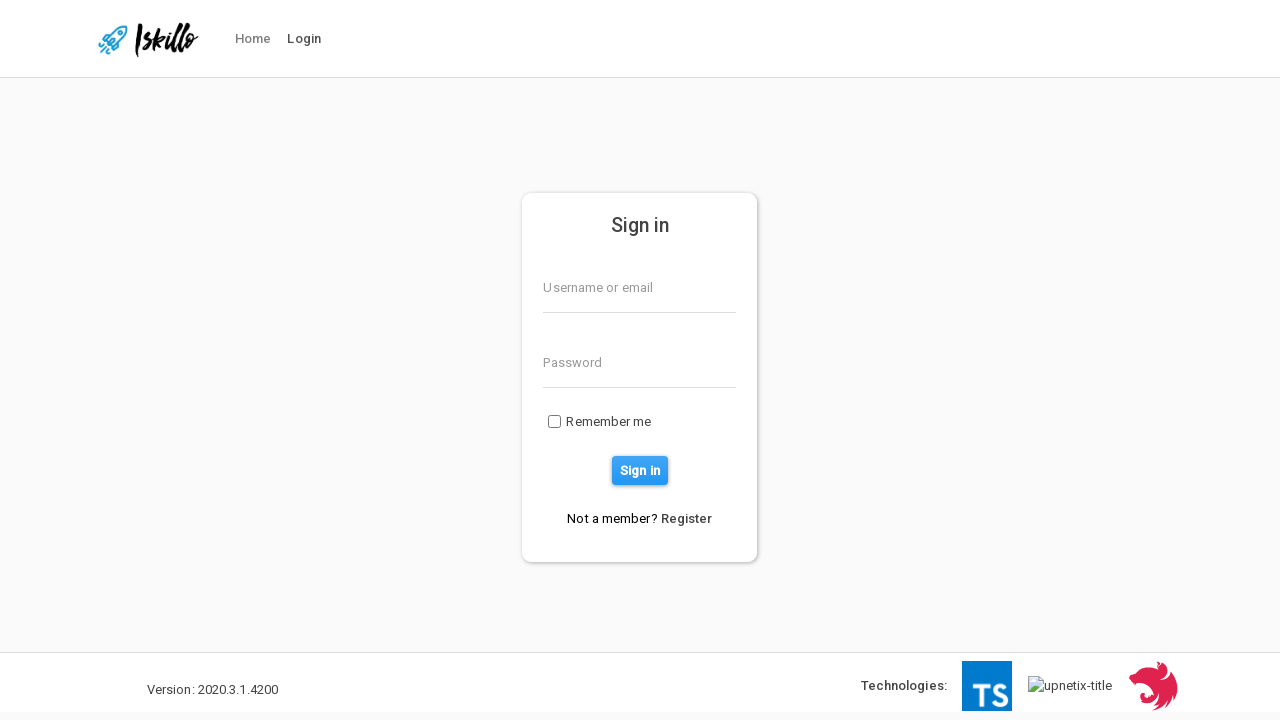

Retrieved current page URL after navigation to login
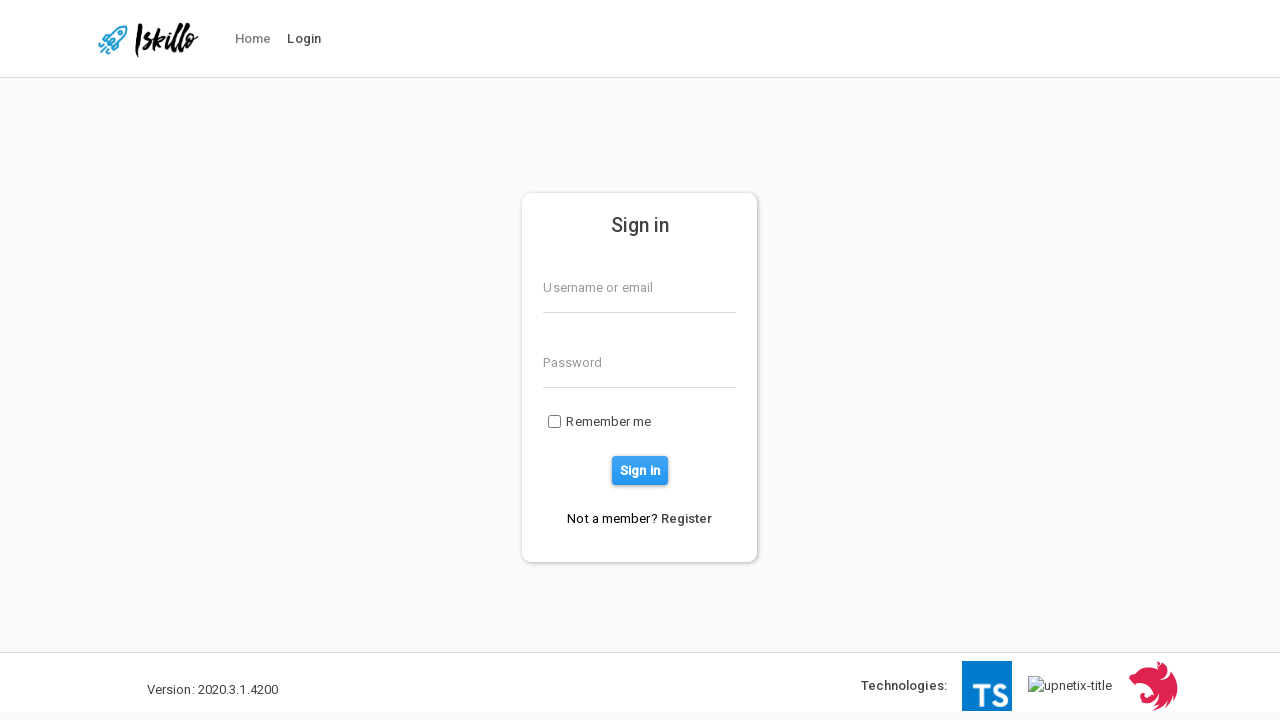

Navigated back to posts page
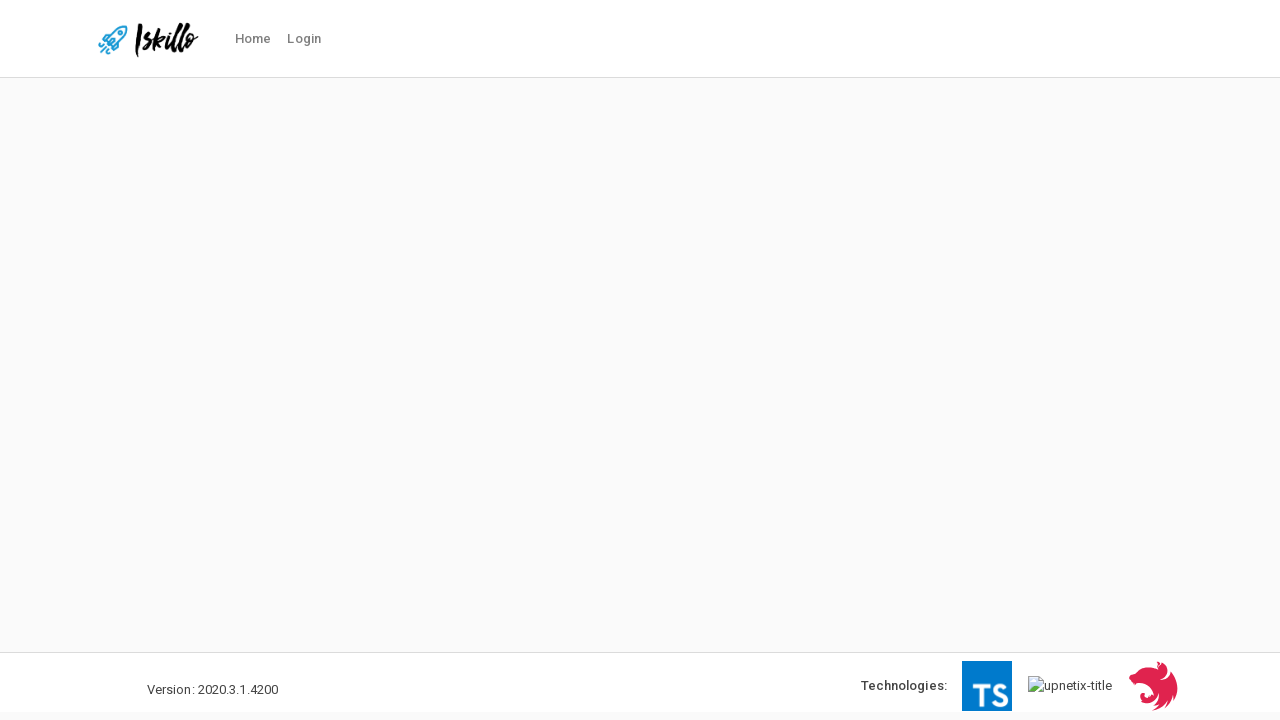

Retrieved page URL after back navigation
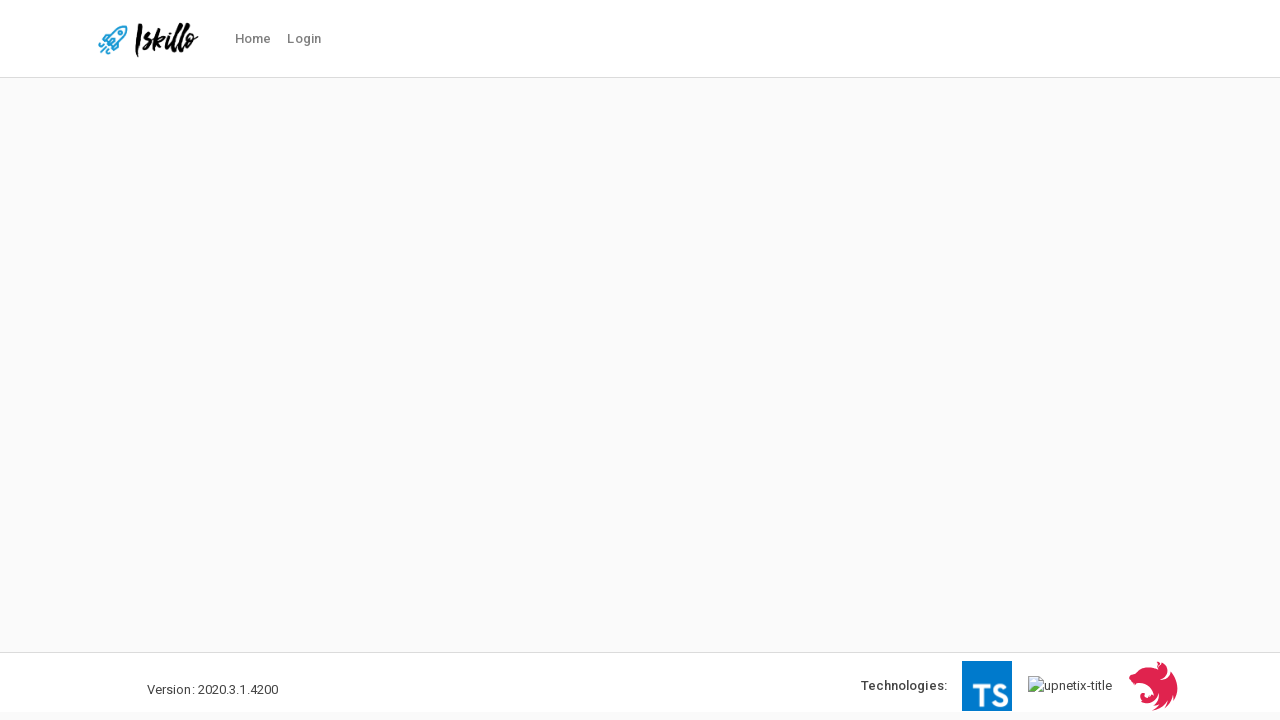

Navigated forward to login page
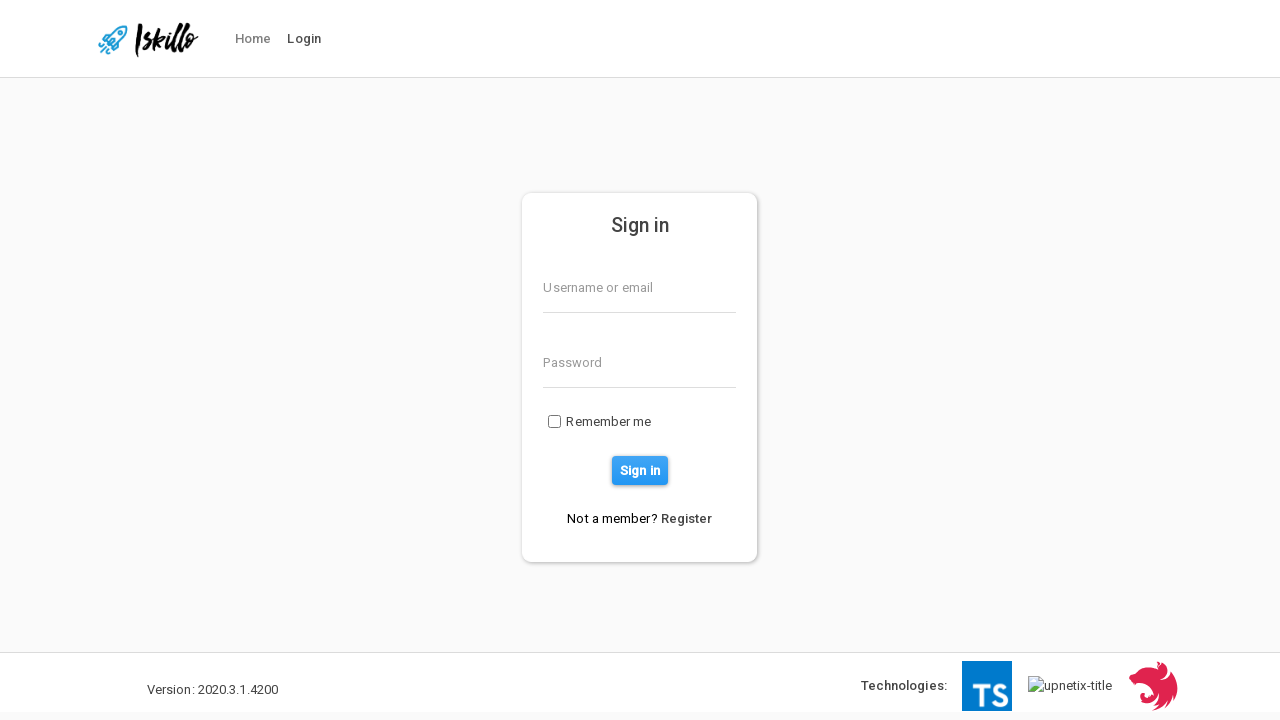

Retrieved page URL after forward navigation
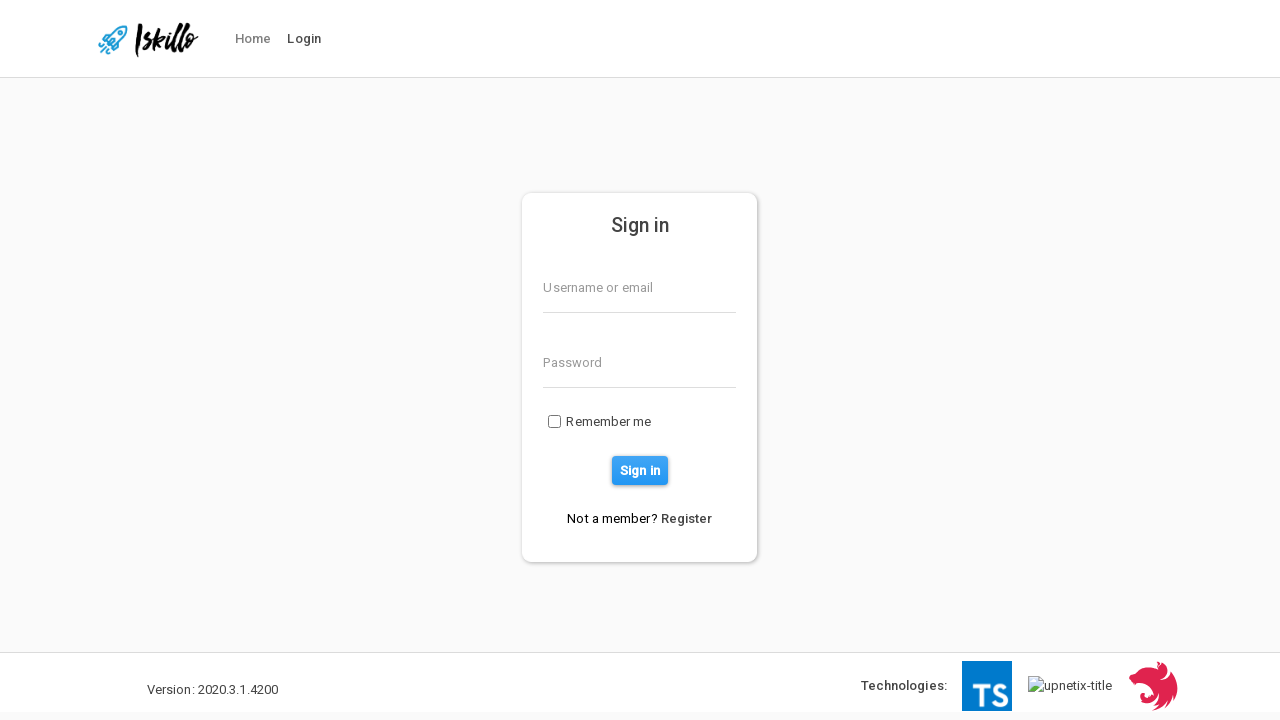

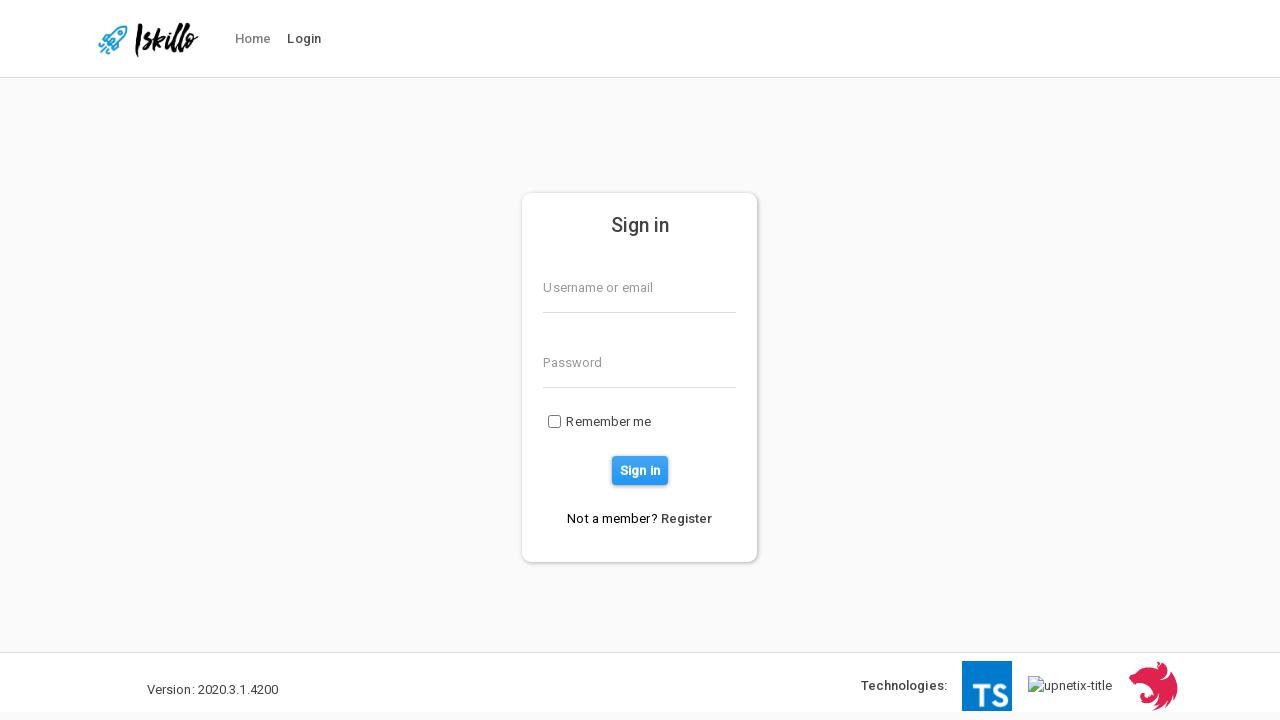